Tests popup modal functionality by hovering over a button to see tooltip, clicking to open modal, filling in credentials, and submitting the form

Starting URL: https://v1.training-support.net/selenium/popups

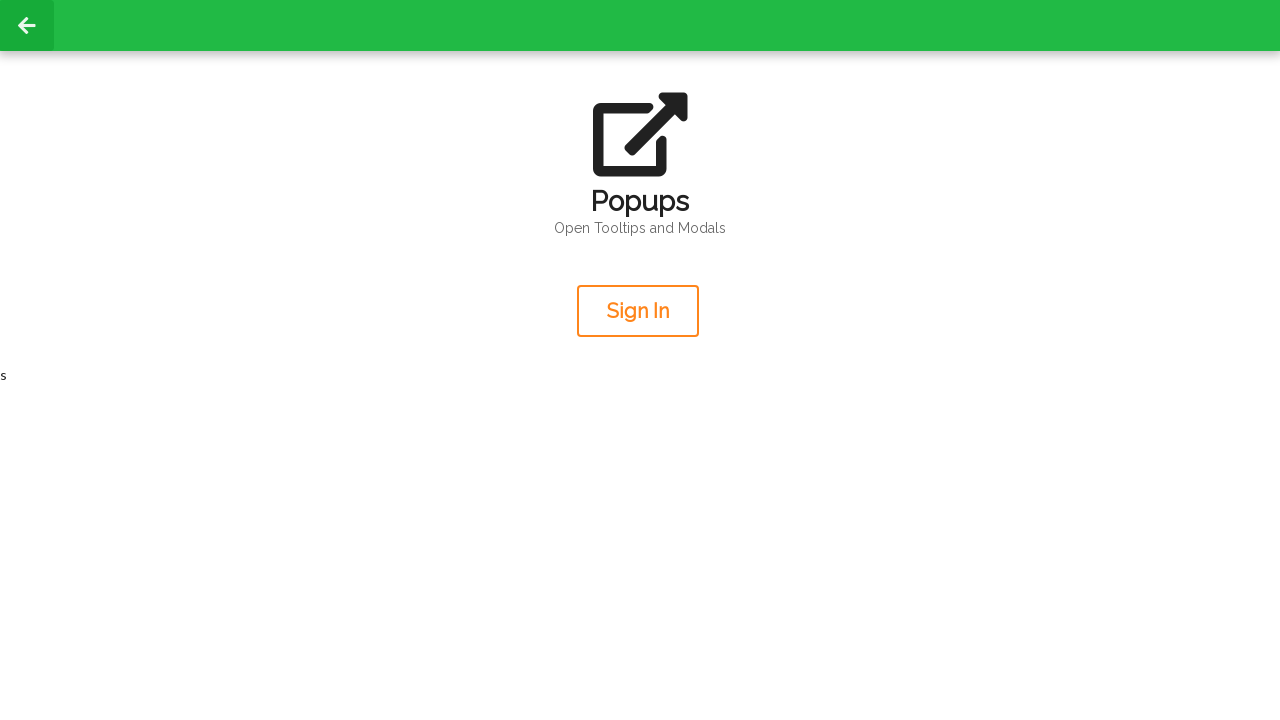

Located the Sign in button with orange class
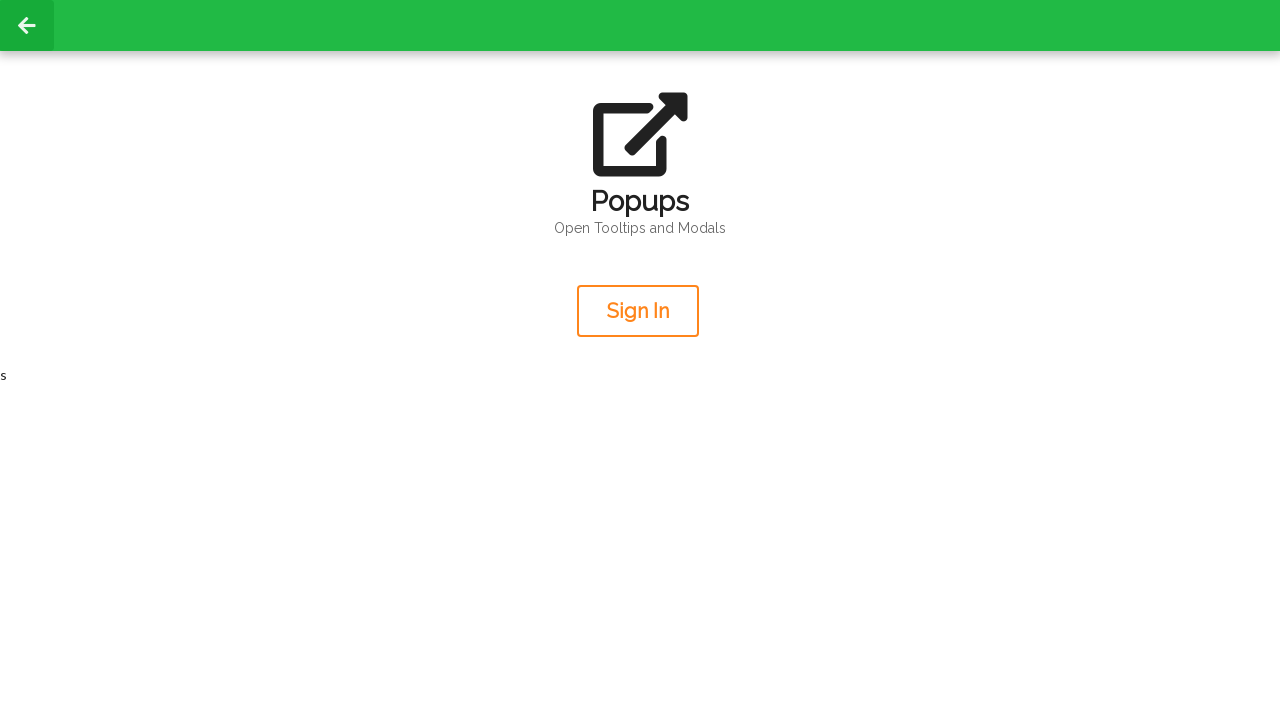

Hovered over the Sign in button to trigger tooltip at (638, 311) on .orange
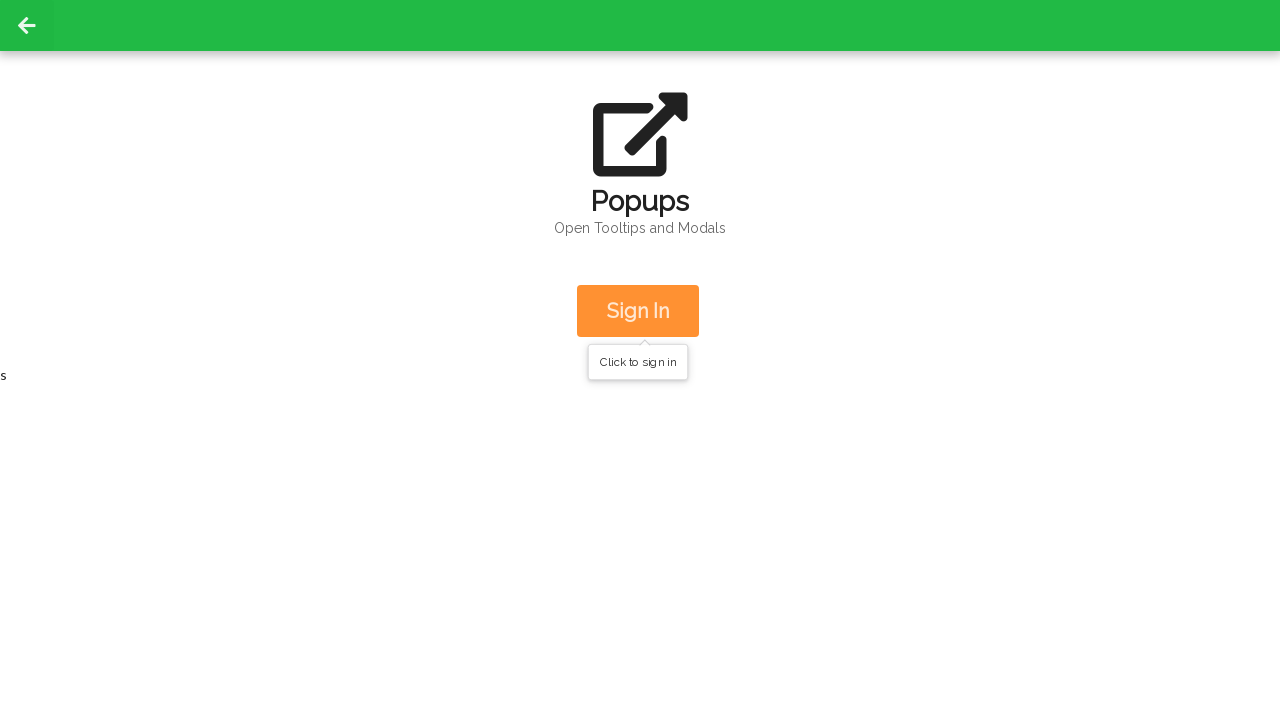

Retrieved tooltip text: Click to sign in
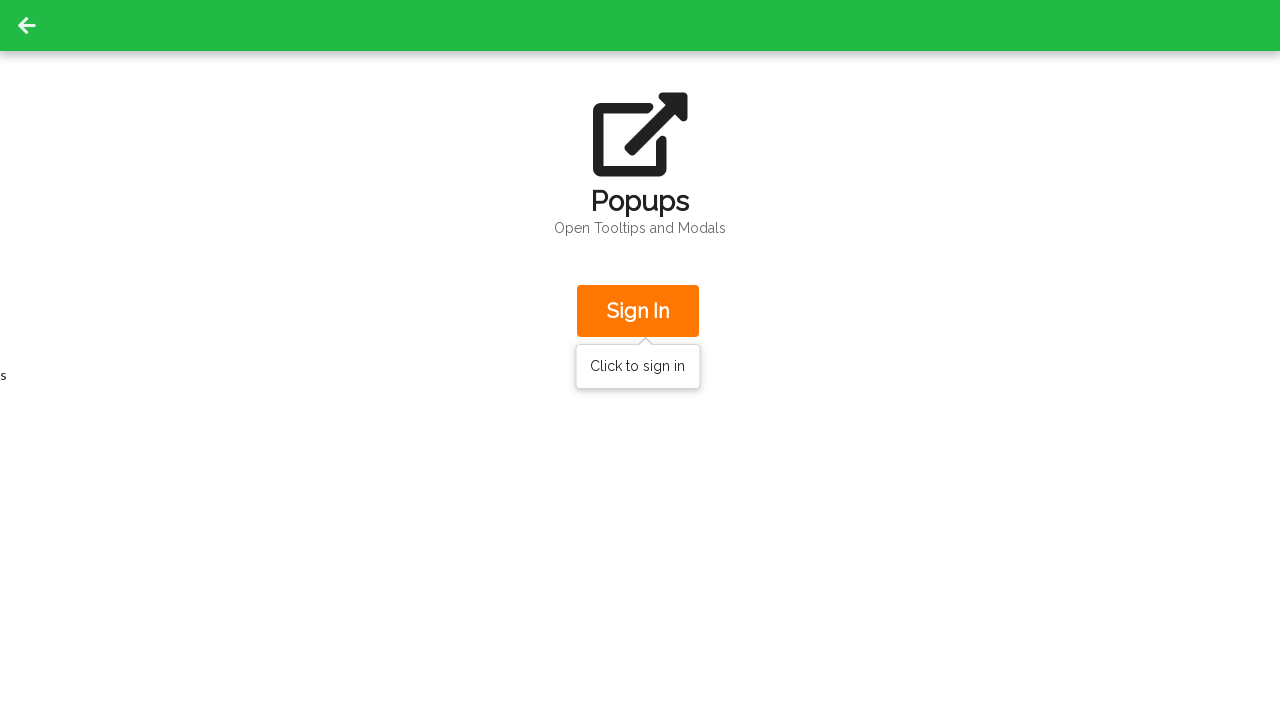

Clicked the Sign in button to open modal at (638, 311) on .orange
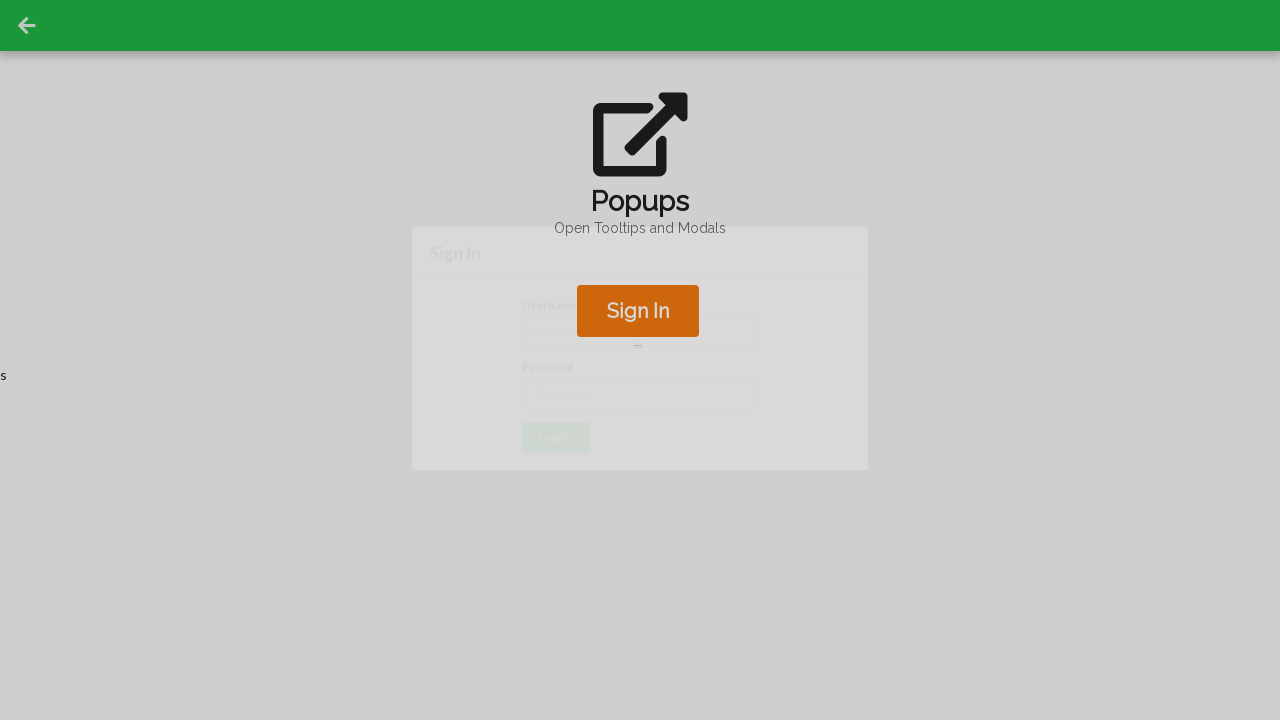

Modal appeared with username field visible
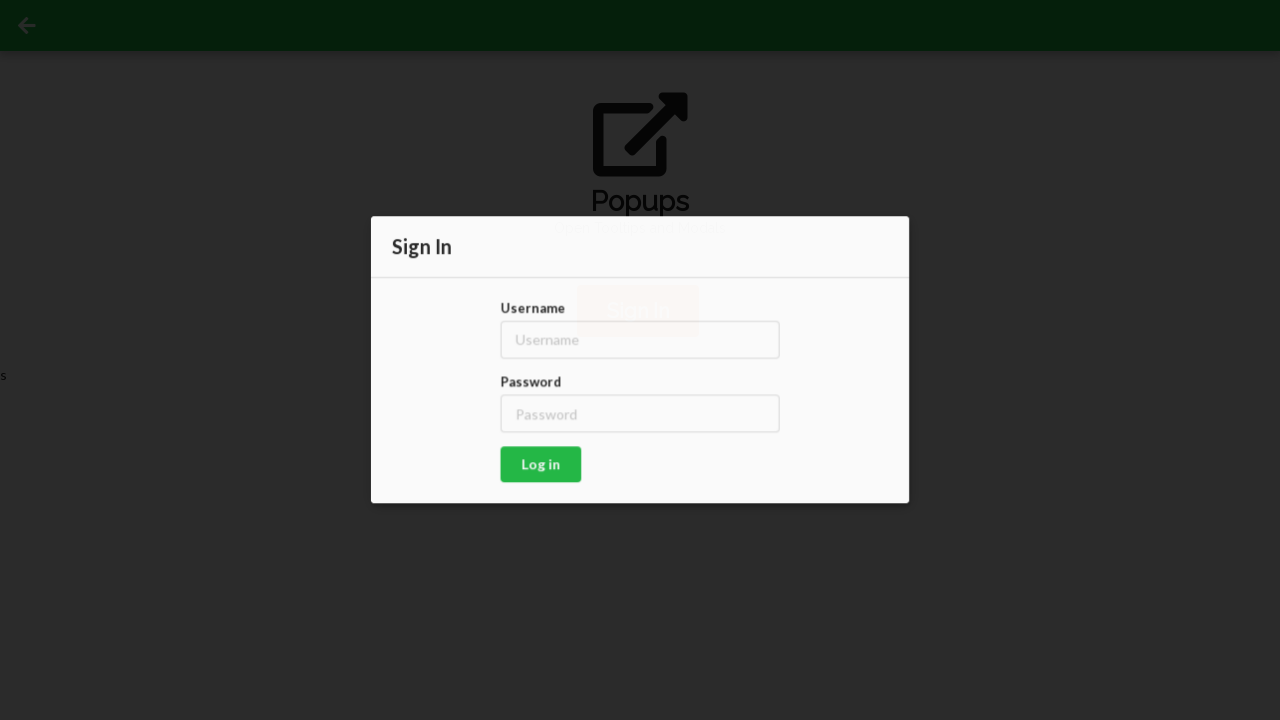

Filled username field with 'admin' on #username
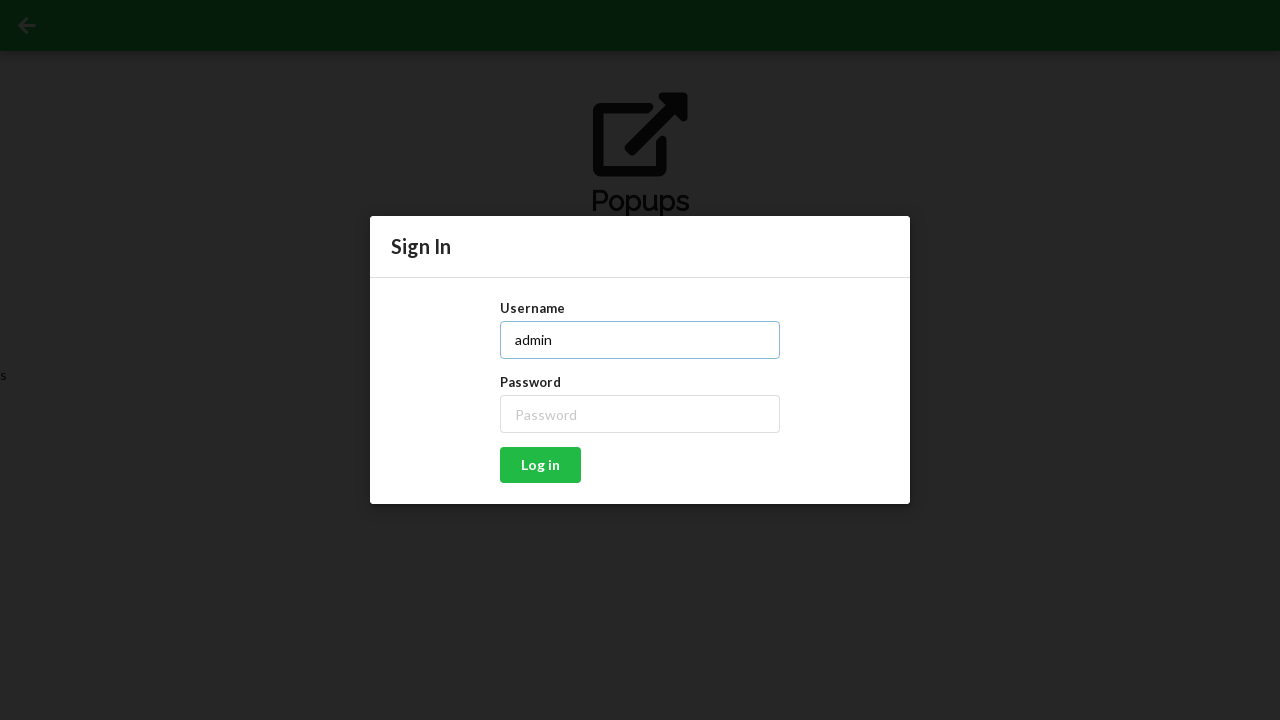

Filled password field with 'password' on #password
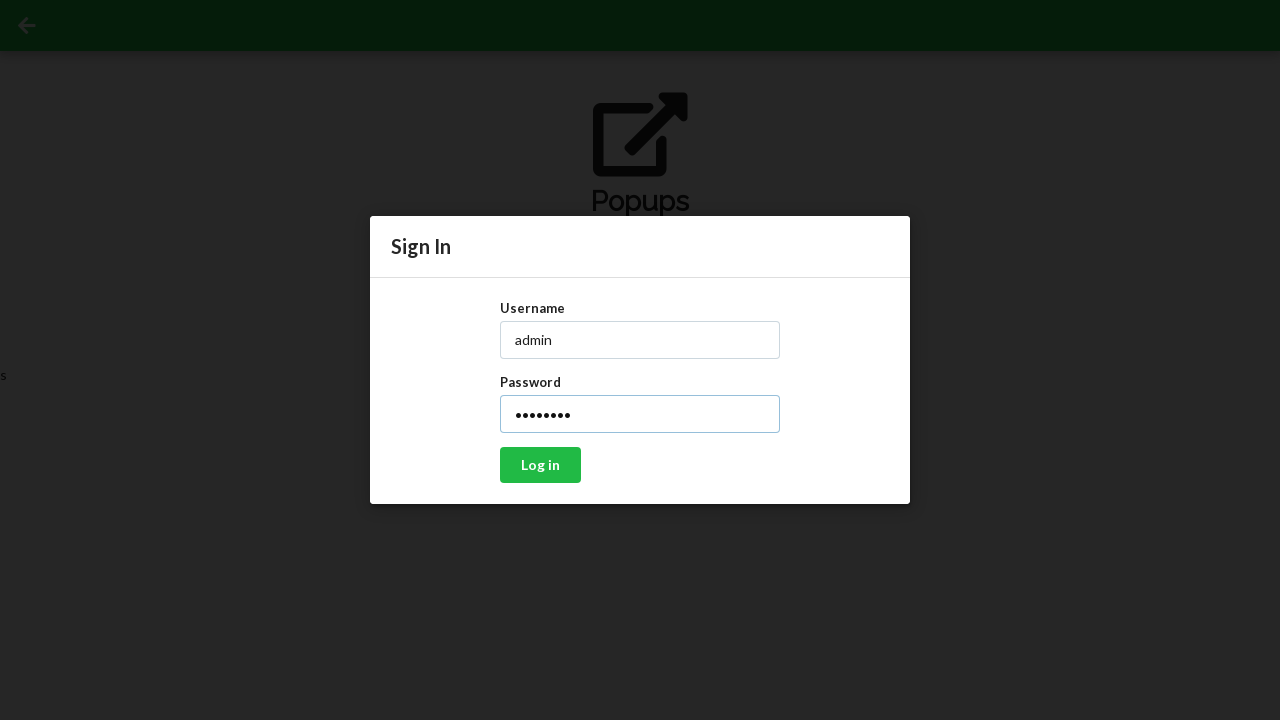

Clicked the sign in button to submit form at (540, 465) on button[onclick='signIn()']
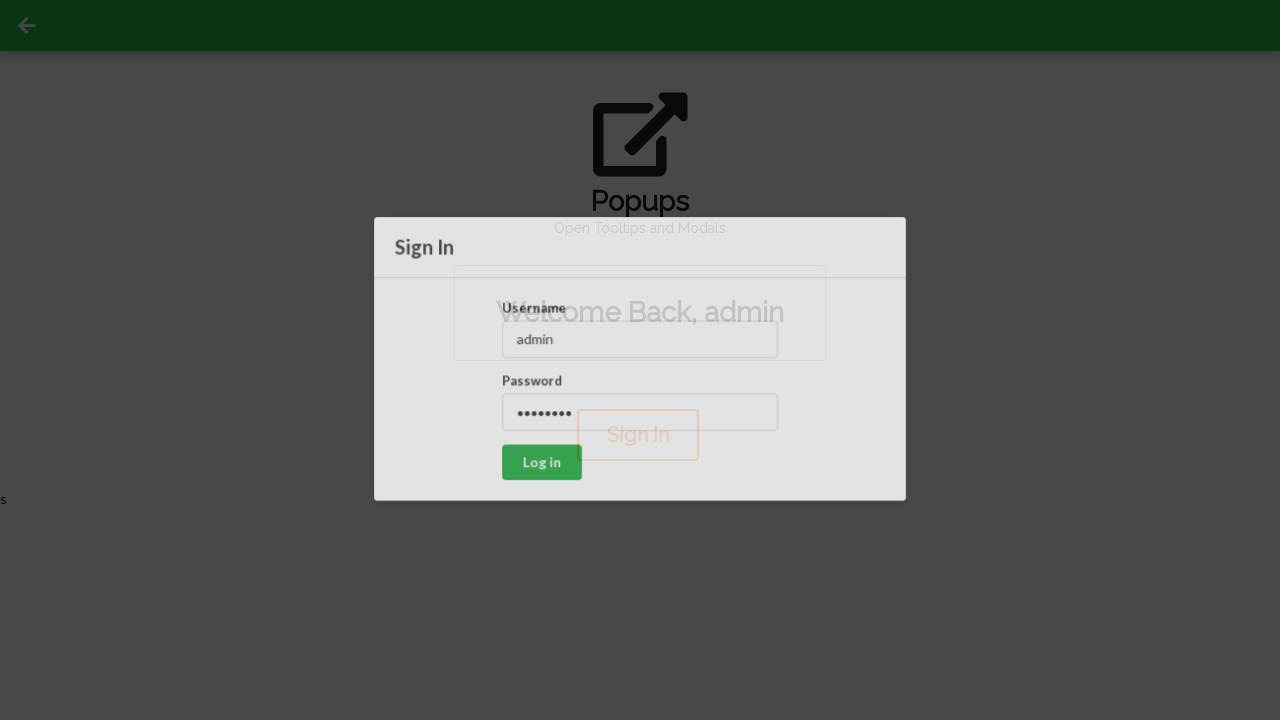

Confirmation message appeared
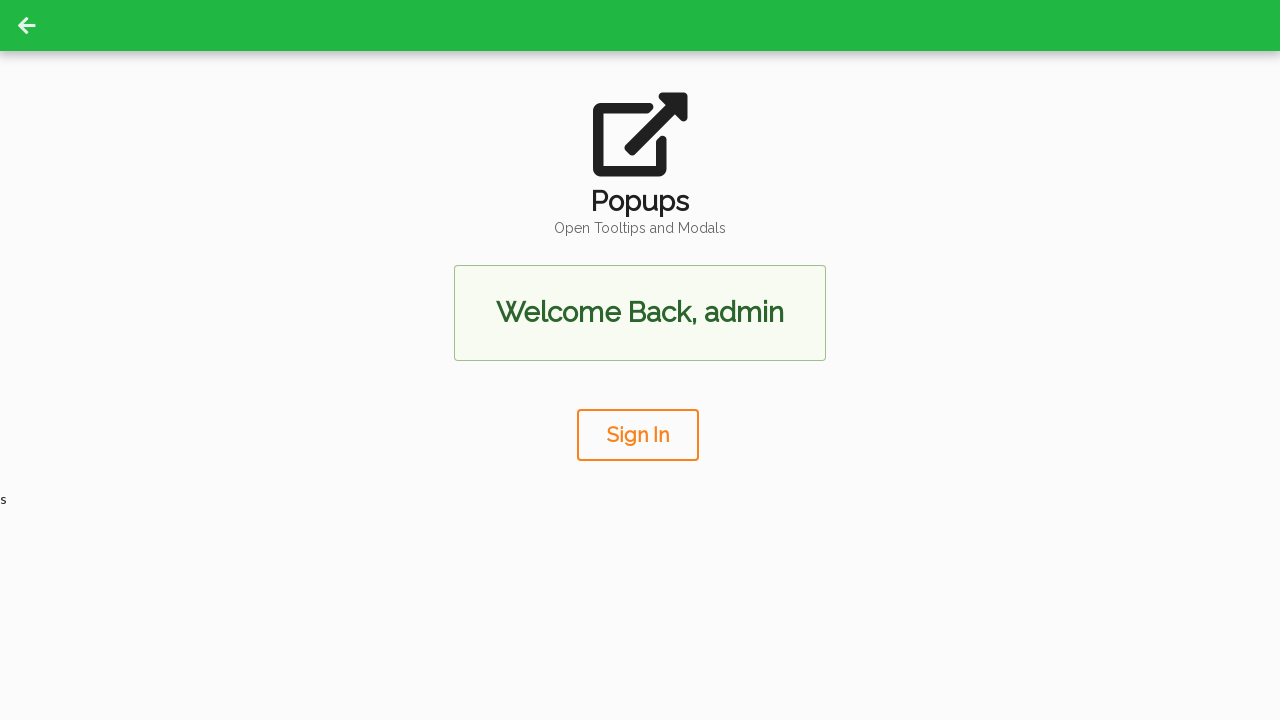

Retrieved confirmation message: Welcome Back, admin
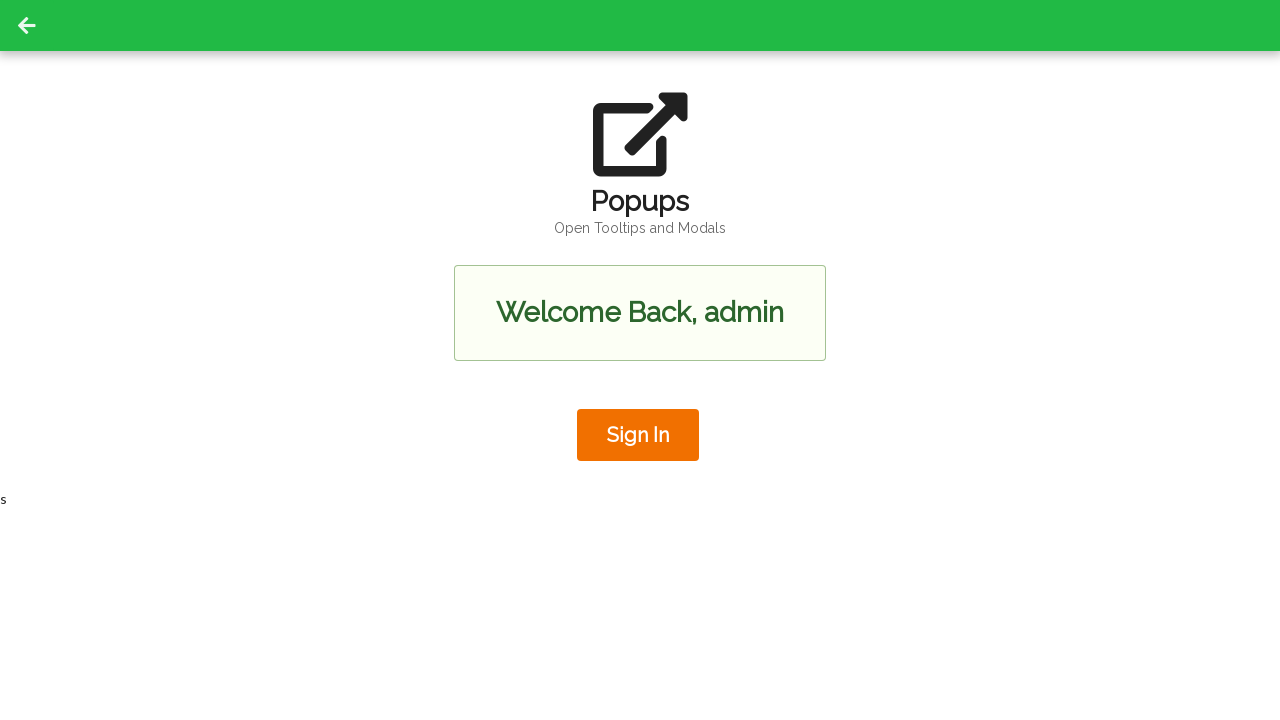

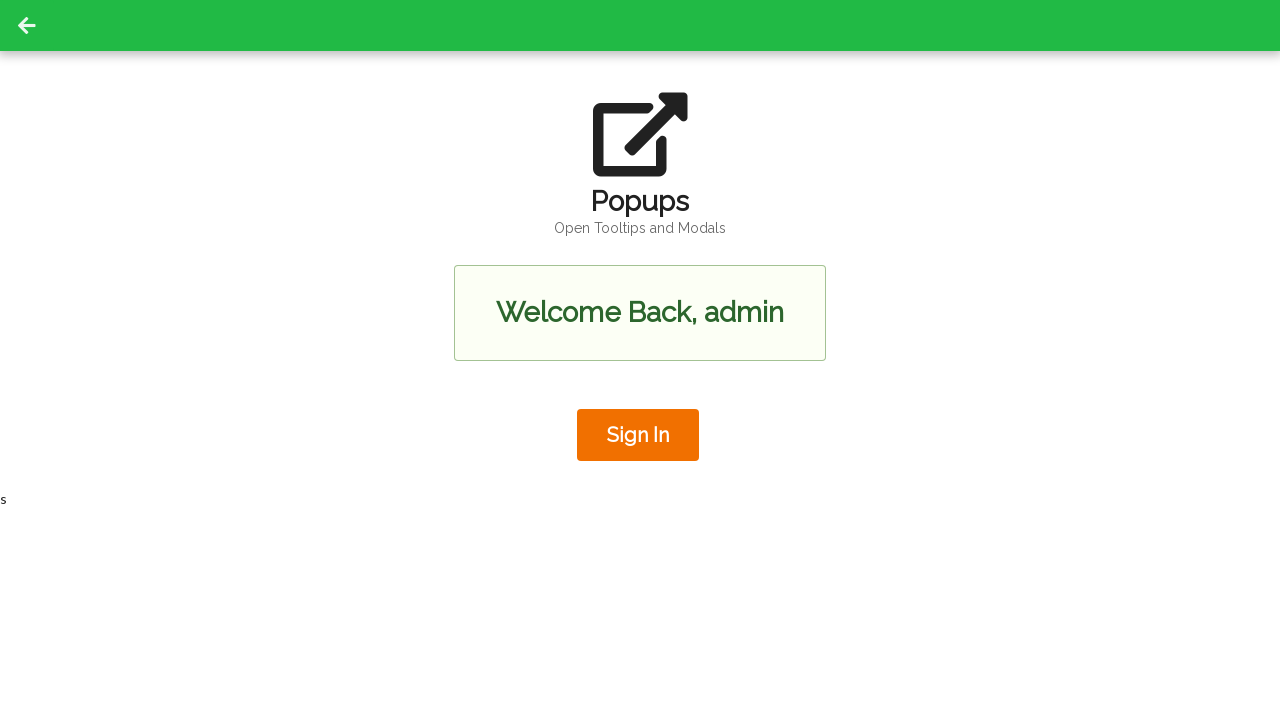